Selects Option 1 from the dropdown and validates that it is selected

Starting URL: http://the-internet.herokuapp.com/dropdown

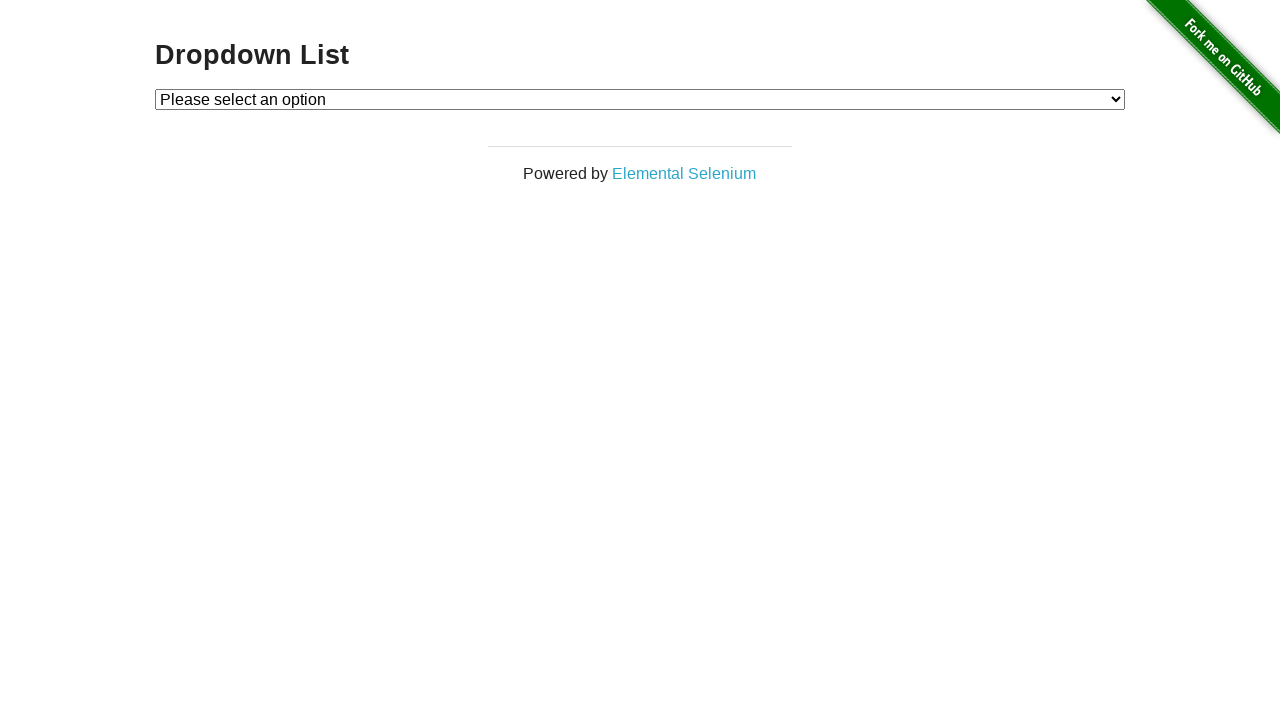

Waited for dropdown element to be available
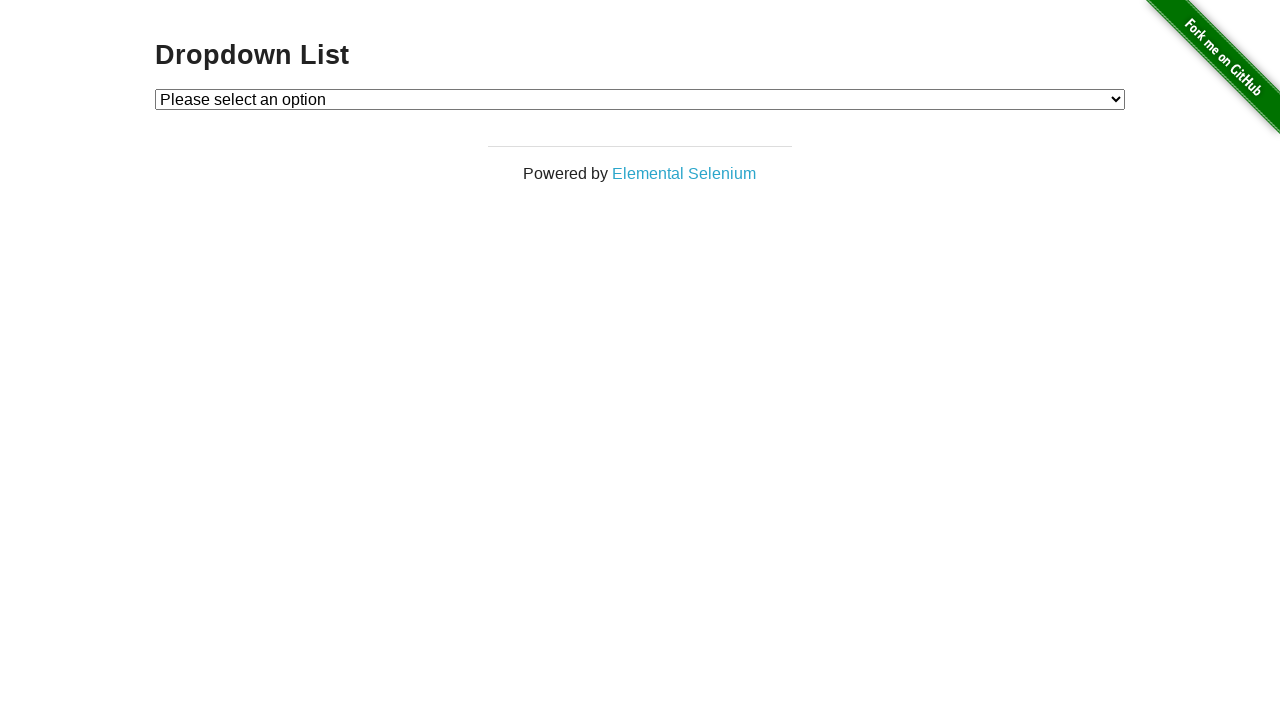

Selected Option 1 from dropdown by index on select#dropdown
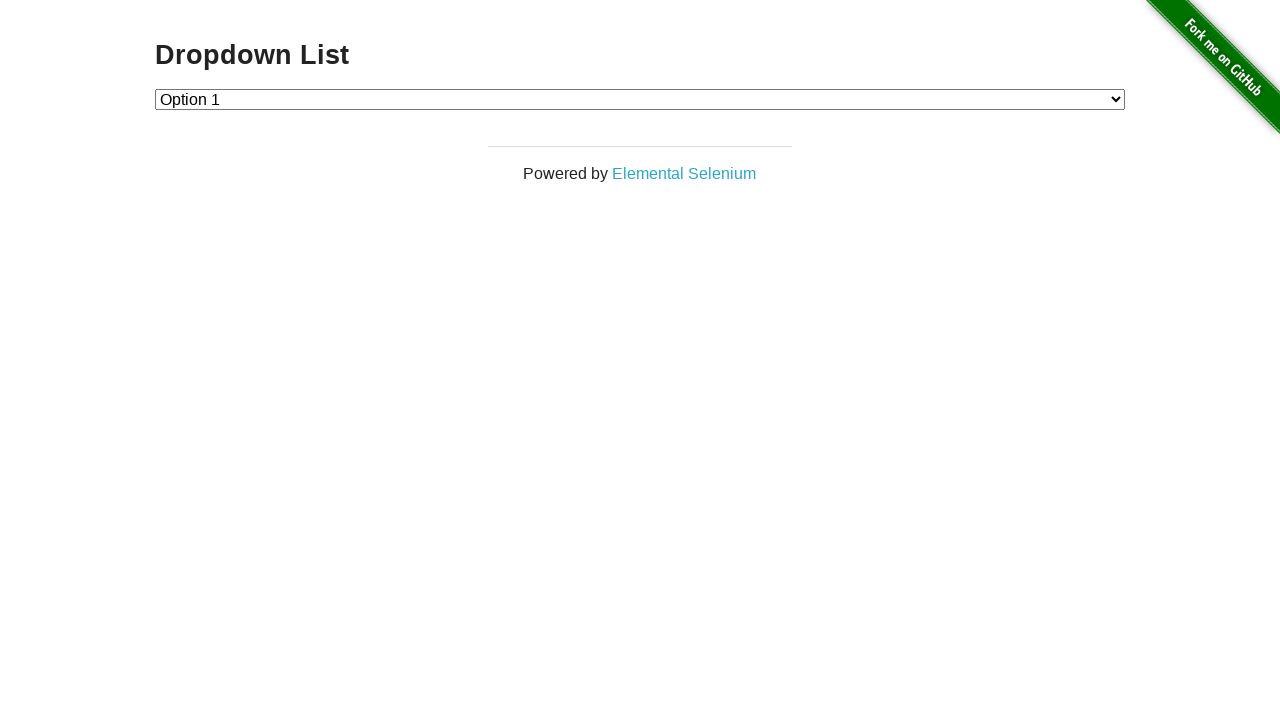

Retrieved selected option text content
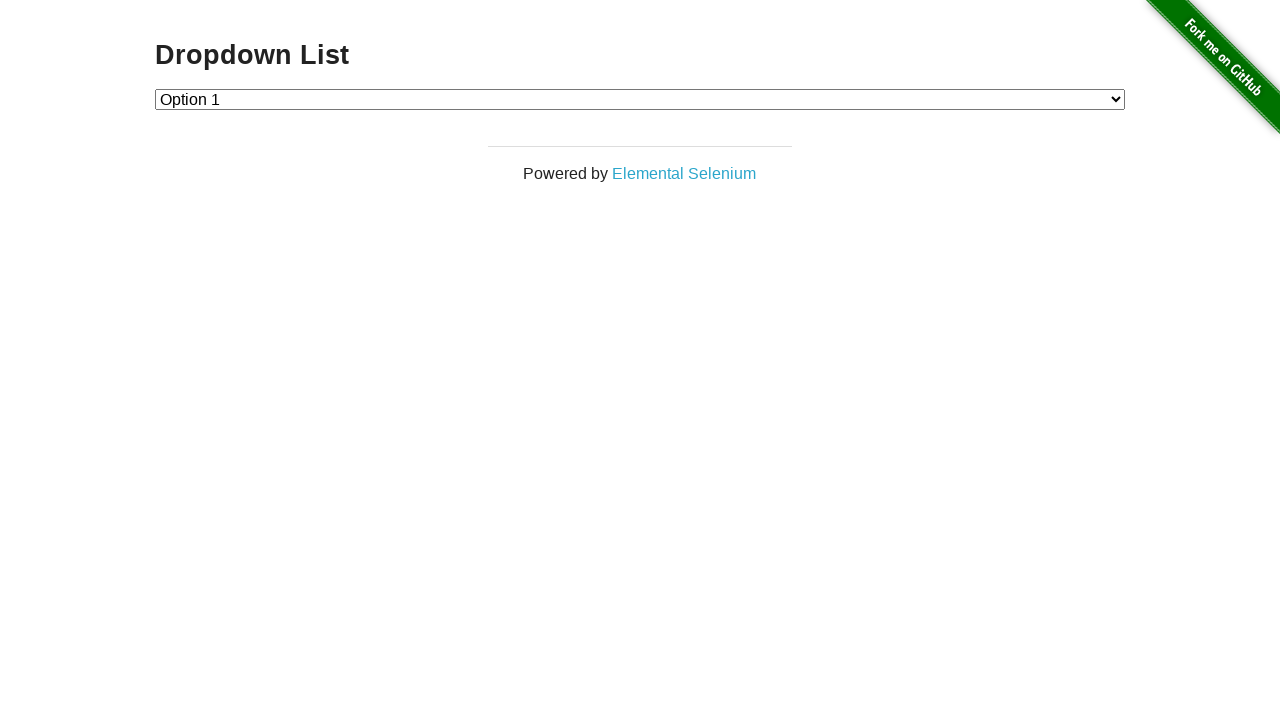

Validated that 'Option 1' is selected
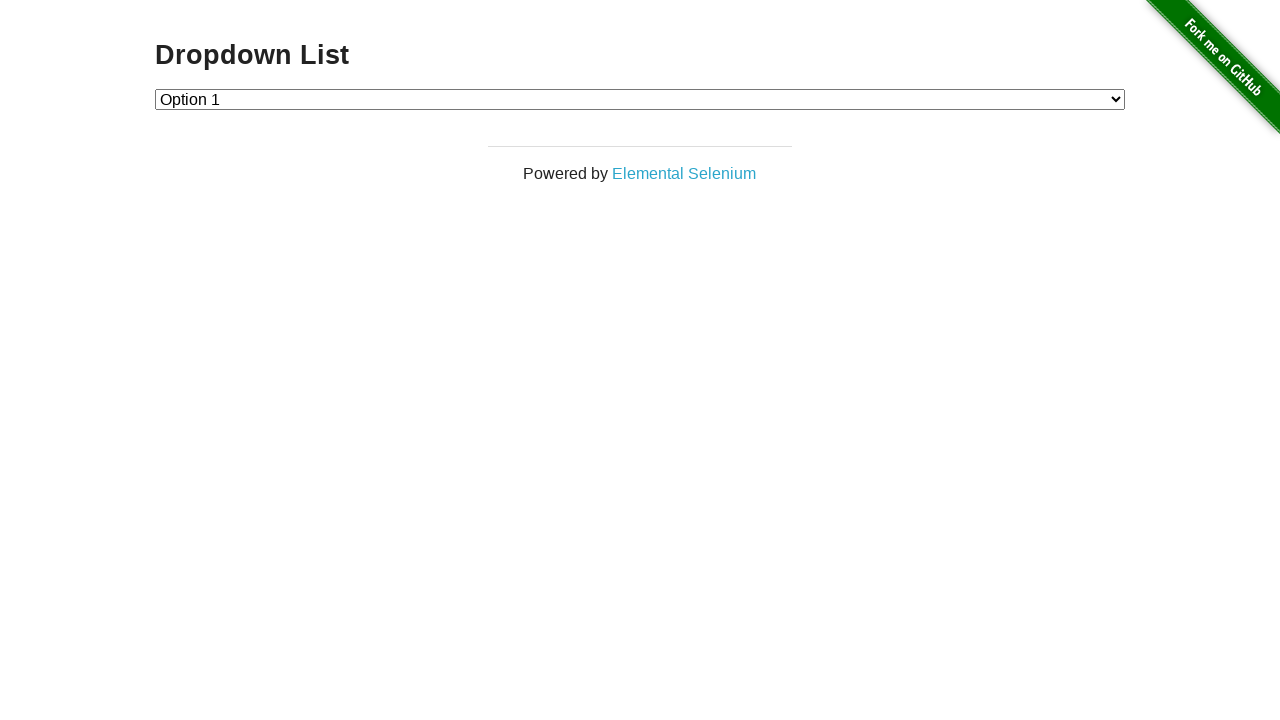

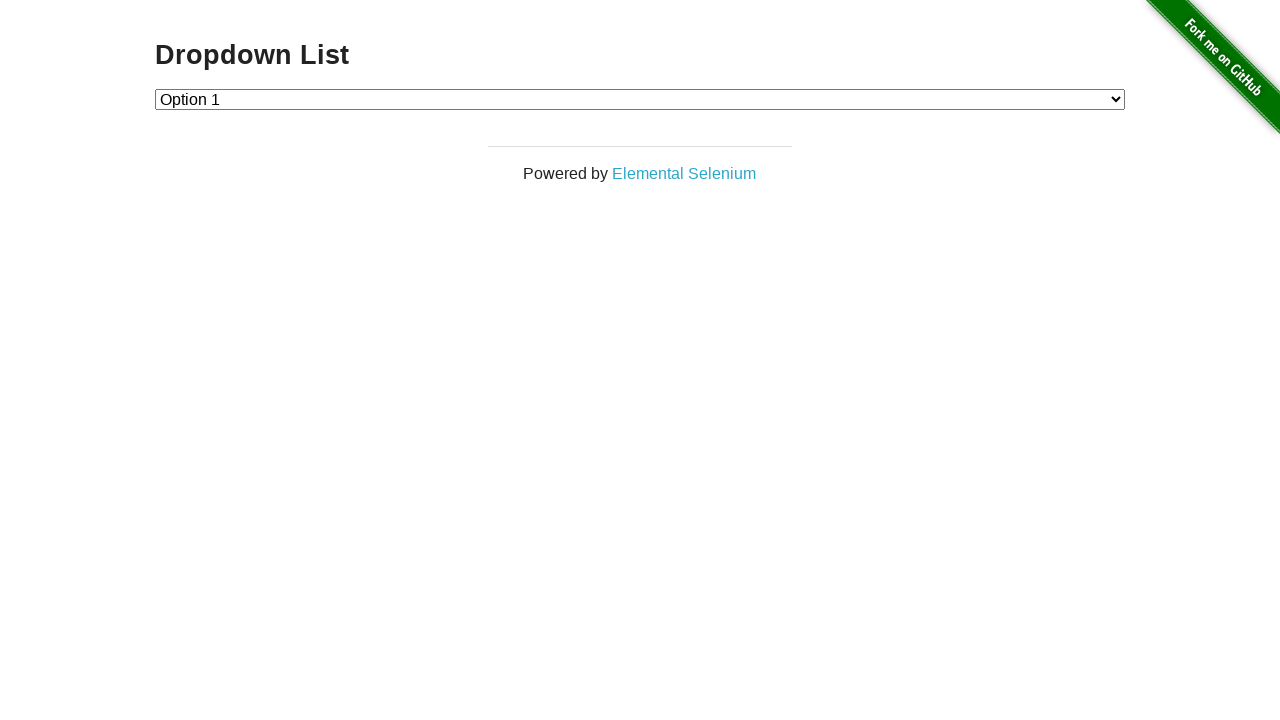